Tests that clicking on the Email column header sorts the text values in ascending alphabetical order.

Starting URL: http://the-internet.herokuapp.com/tables

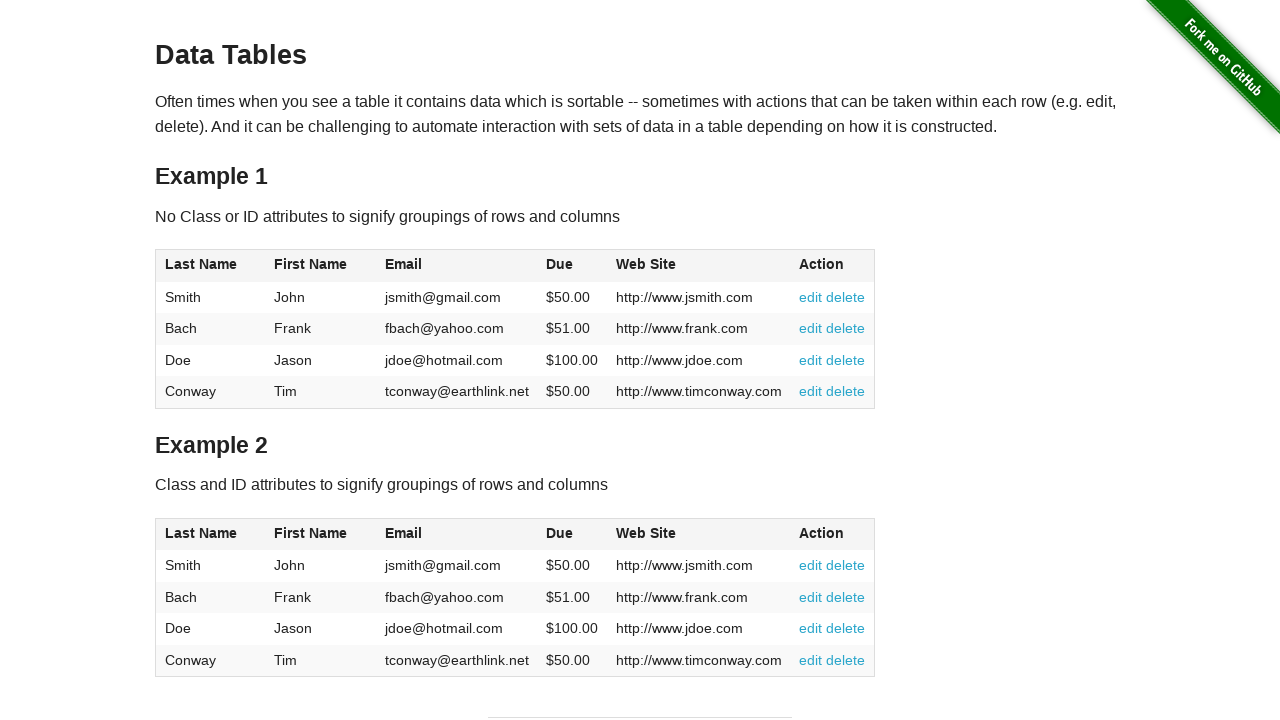

Clicked Email column header to sort in ascending order at (457, 266) on #table1 thead tr th:nth-of-type(3)
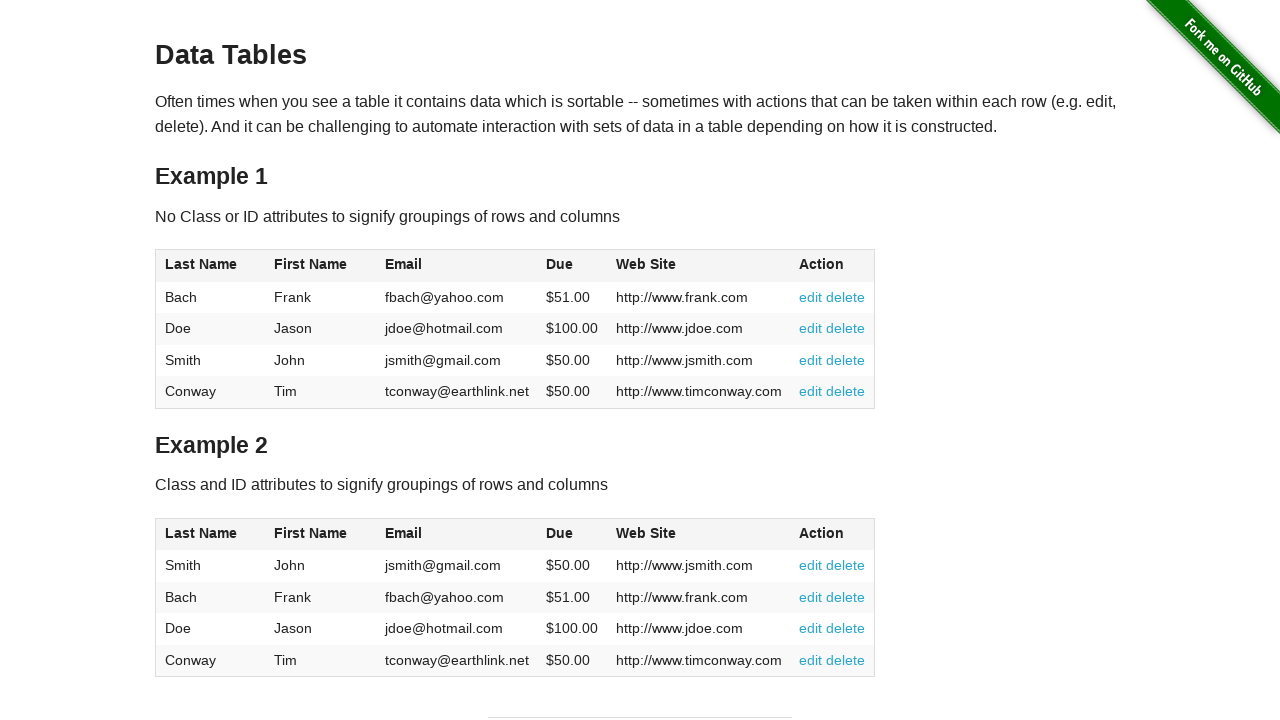

Table loaded and Email column is visible
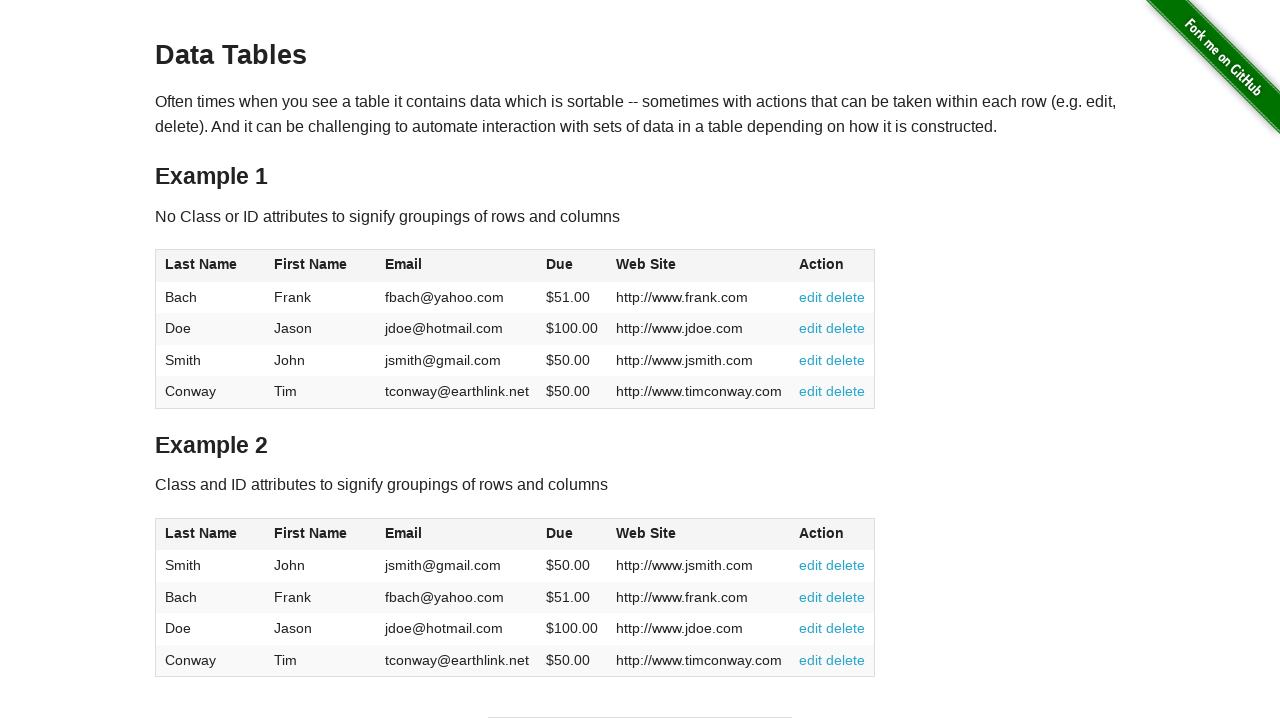

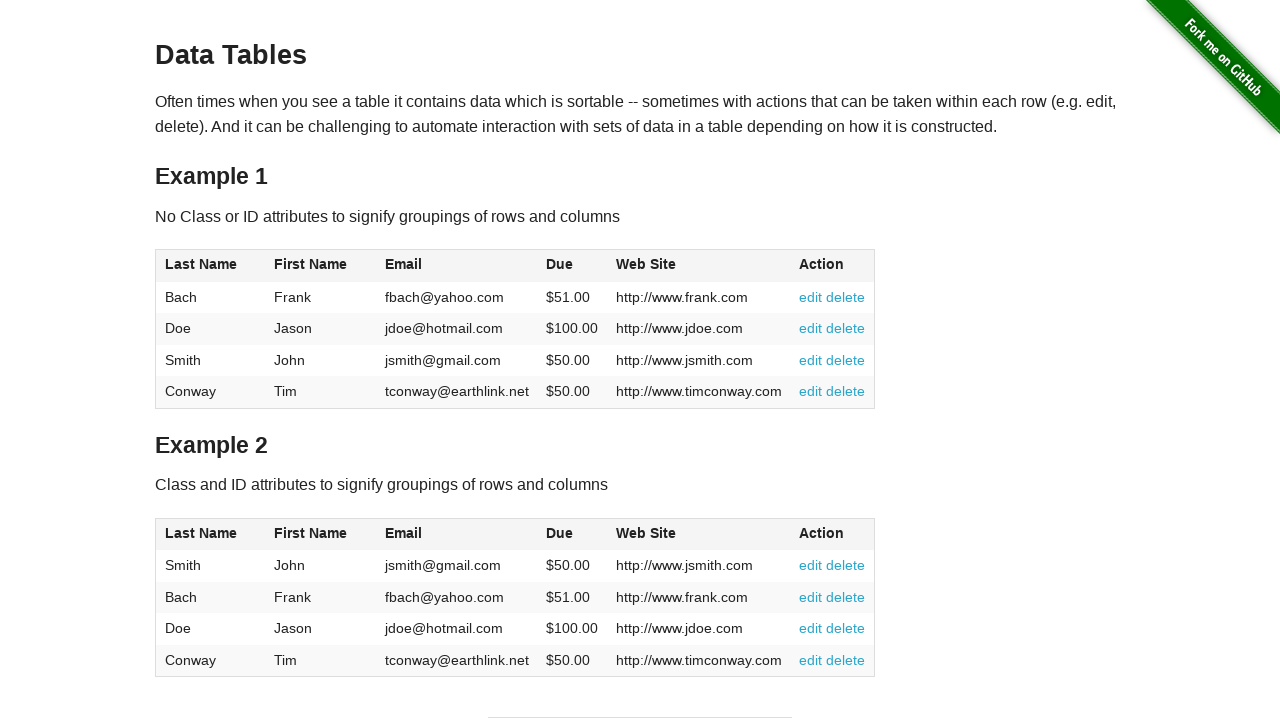